Navigates to JustDial homepage and verifies the page loads successfully

Starting URL: https://www.justdial.com/

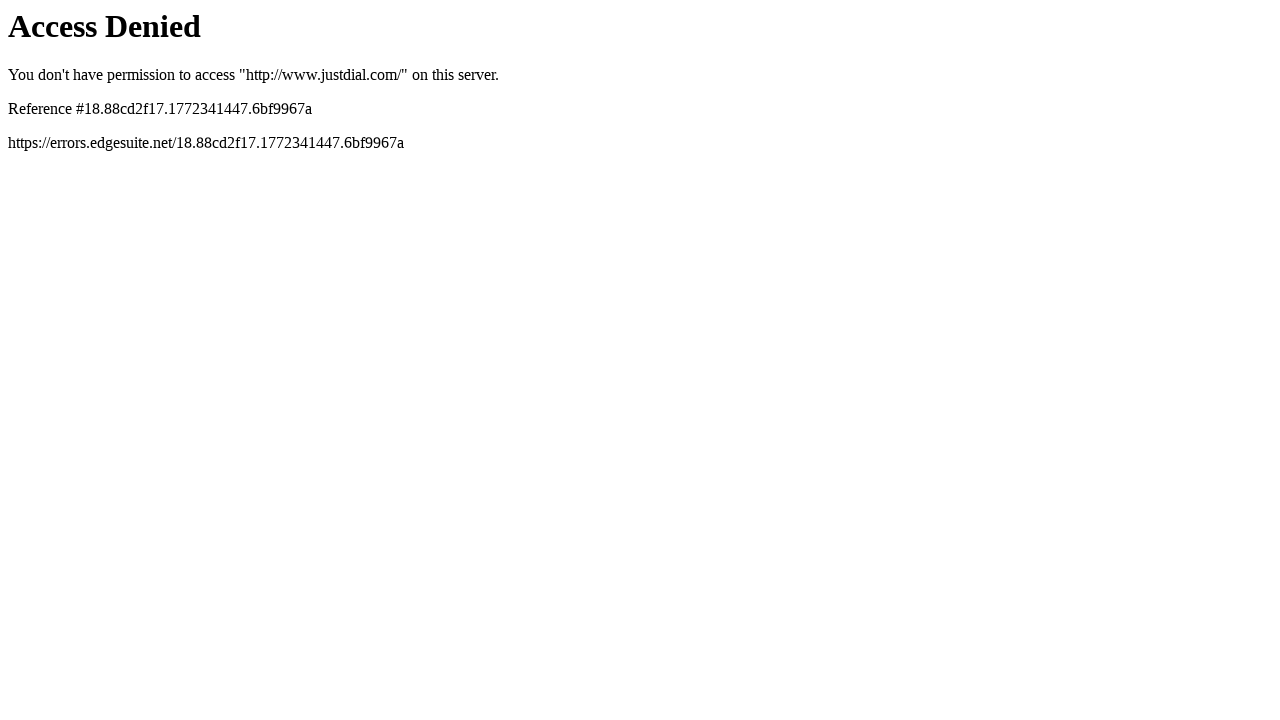

Navigated to JustDial homepage
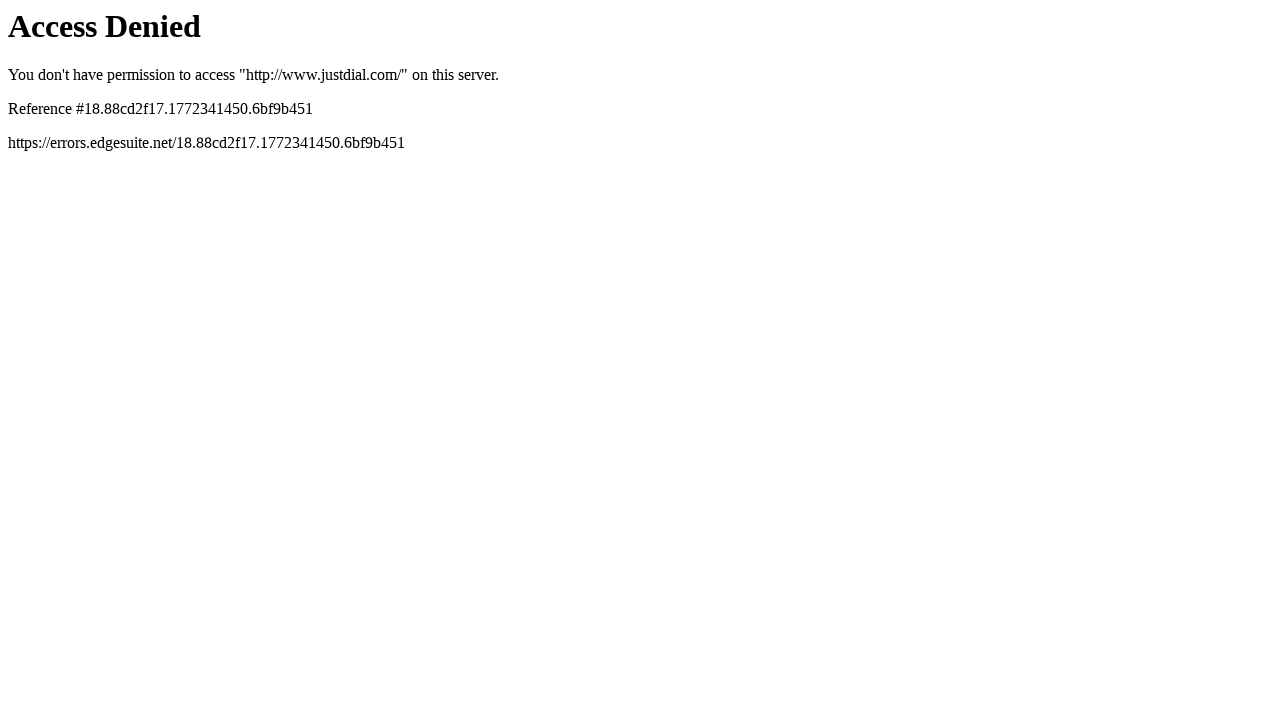

Page DOM content loaded
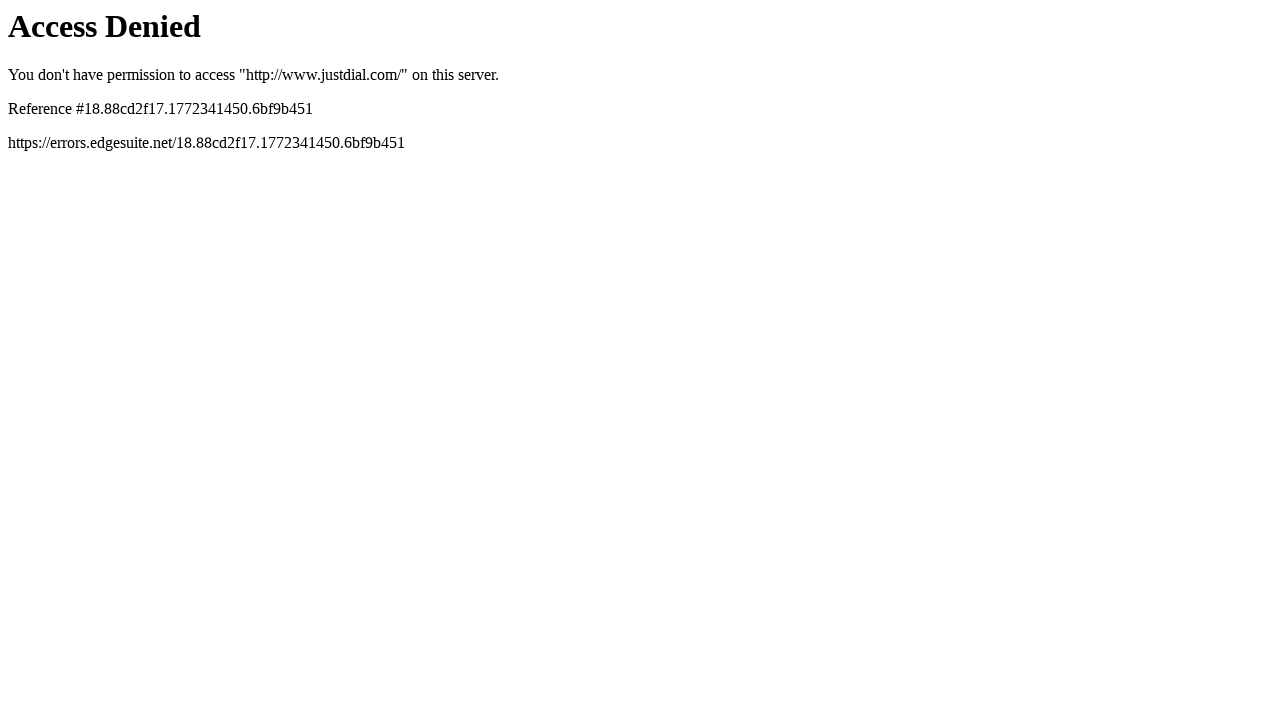

Verified page URL is correct
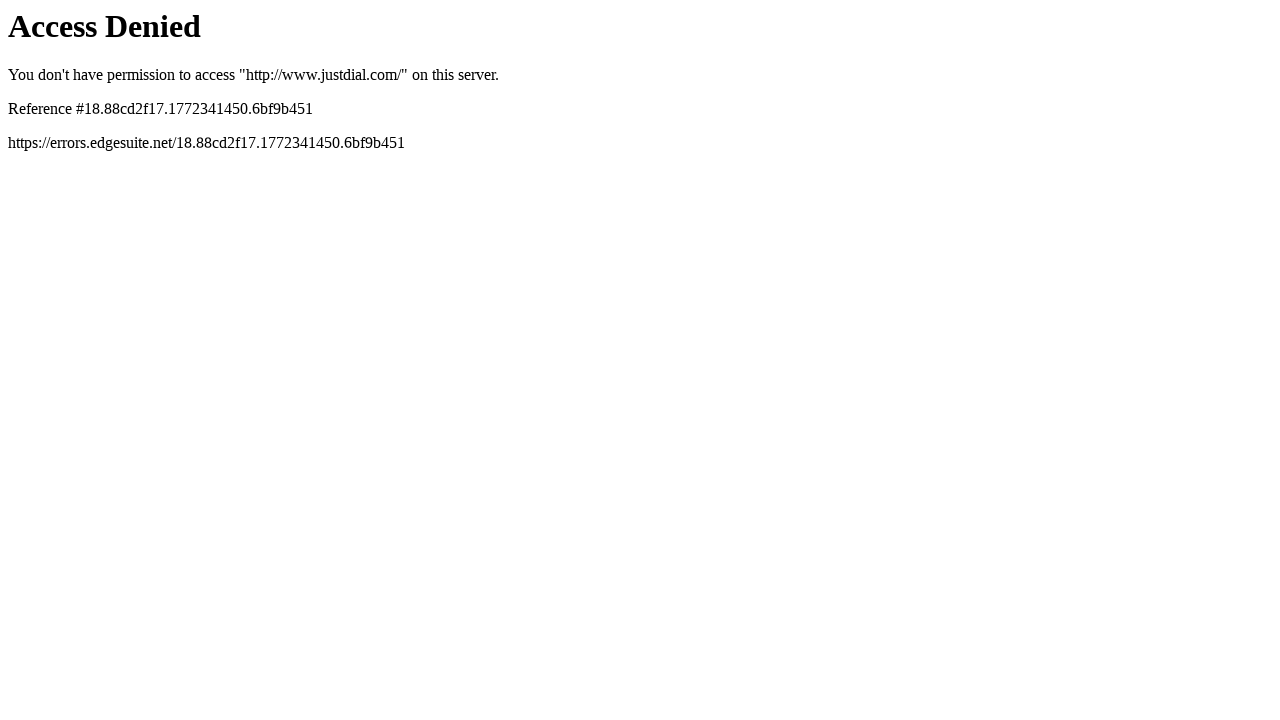

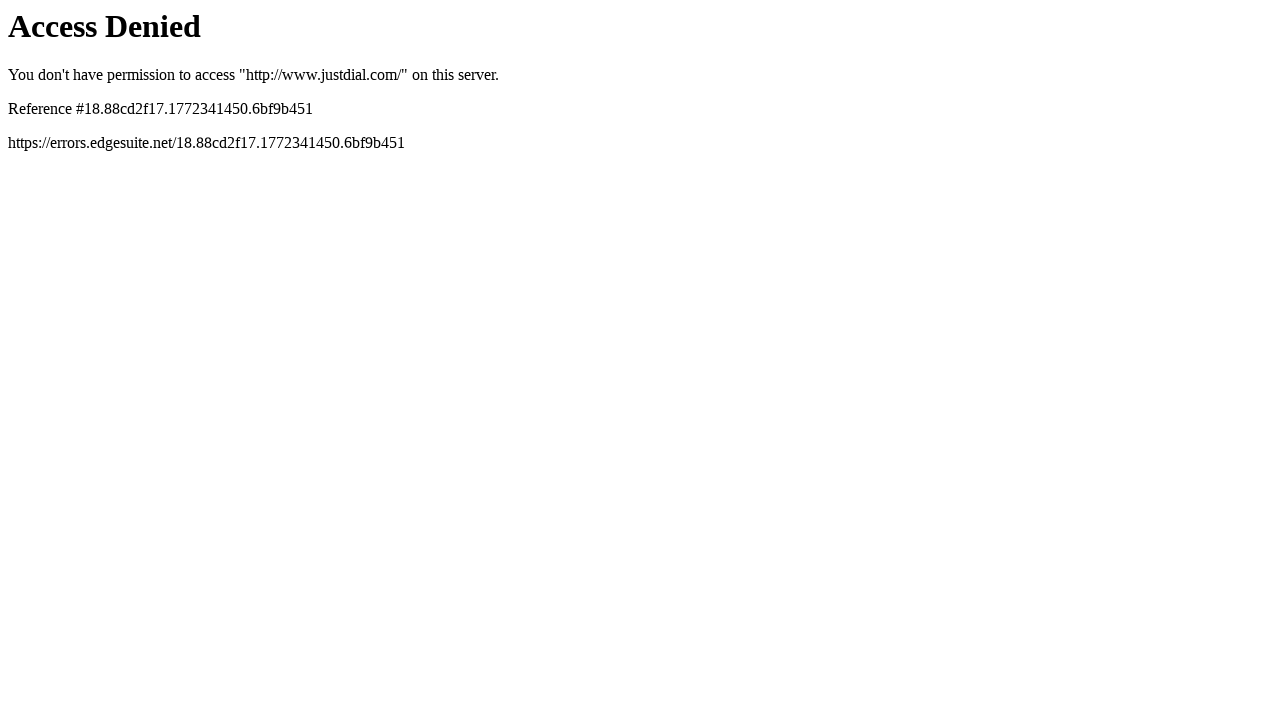